Tests interaction with shadow DOM elements by accessing nested shadow roots and retrieving text content from shadow DOM components

Starting URL: http://watir.com/examples/shadow_dom.html

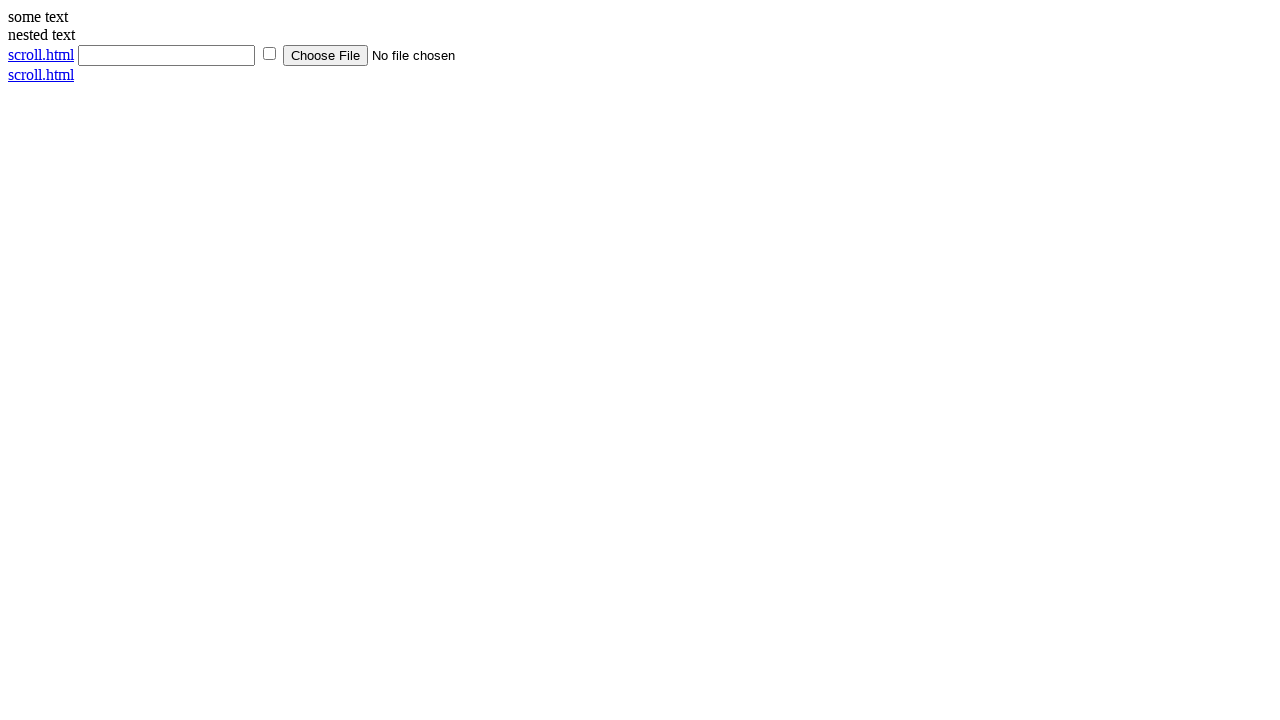

Navigated to shadow DOM example page
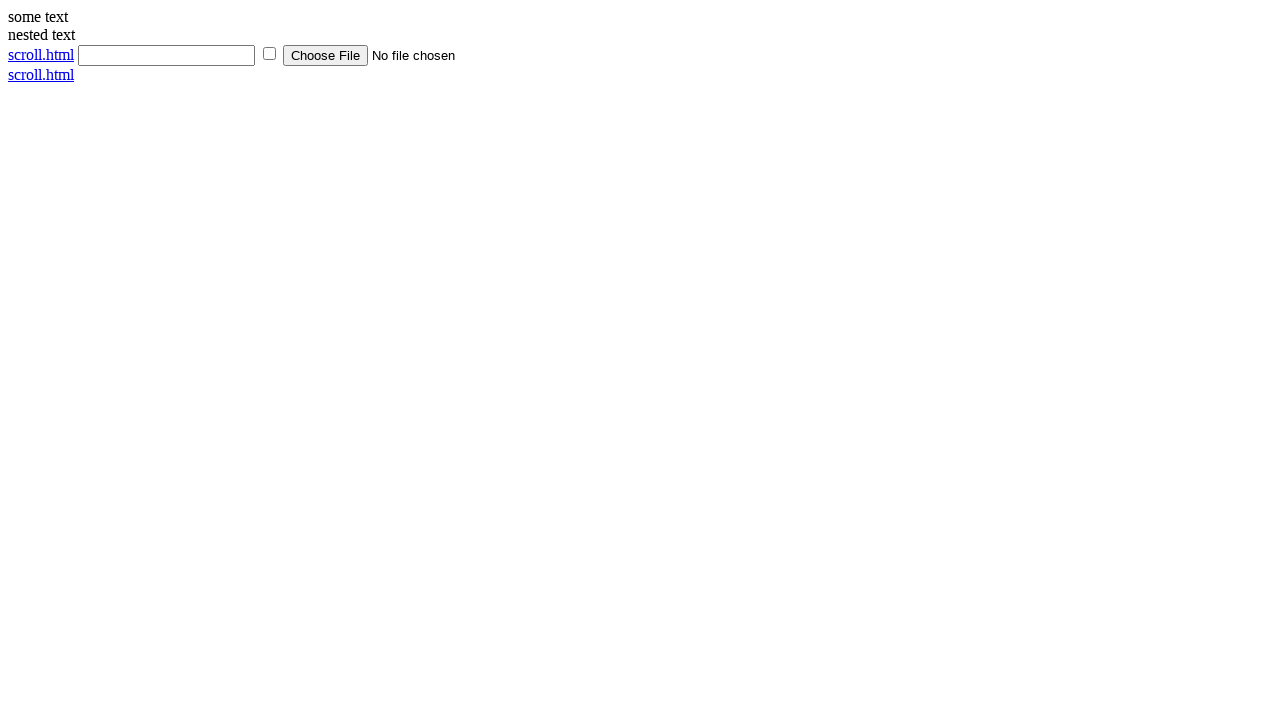

Located shadow host element
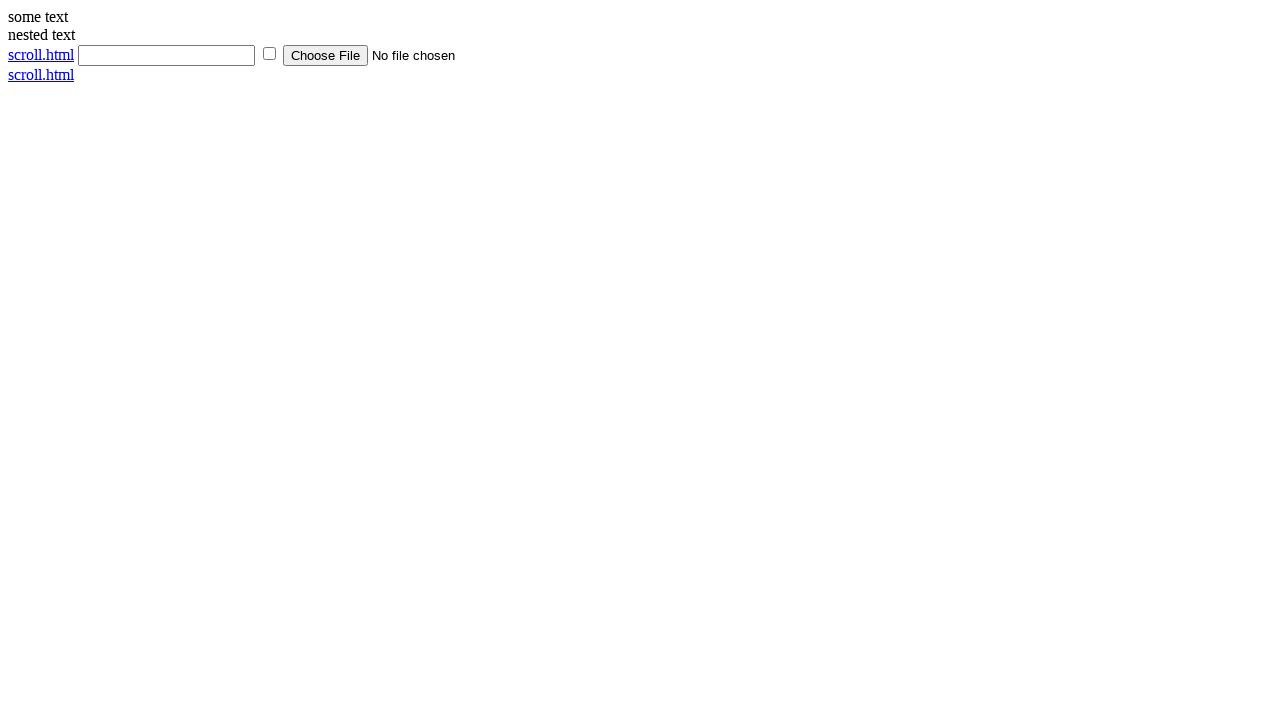

Located shadow content element within shadow root
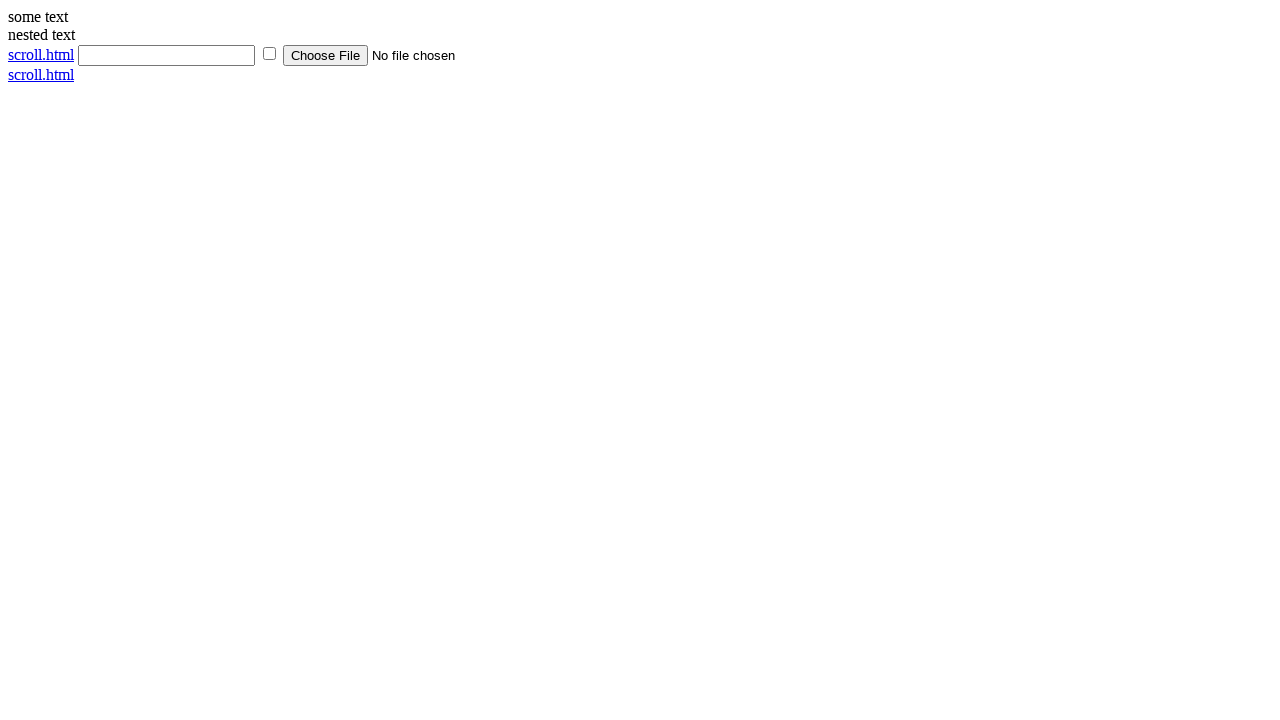

Retrieved shadow DOM text content: 'some text'
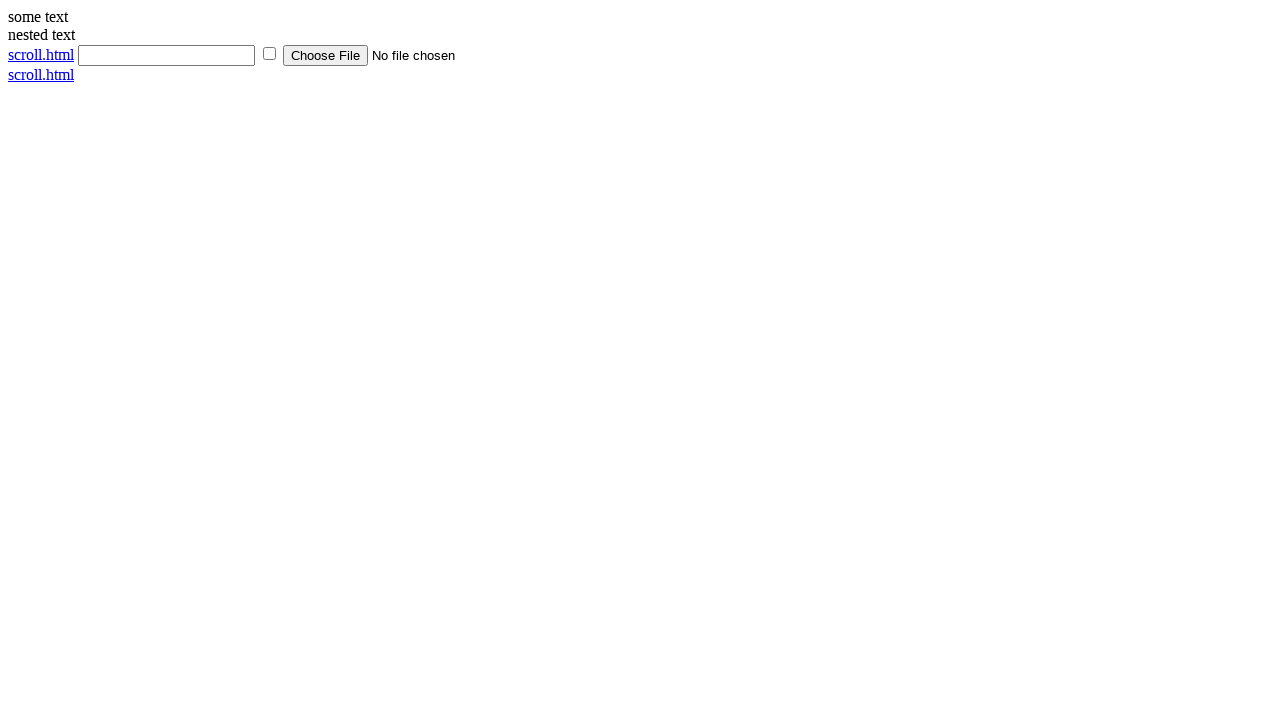

Located nested shadow host element
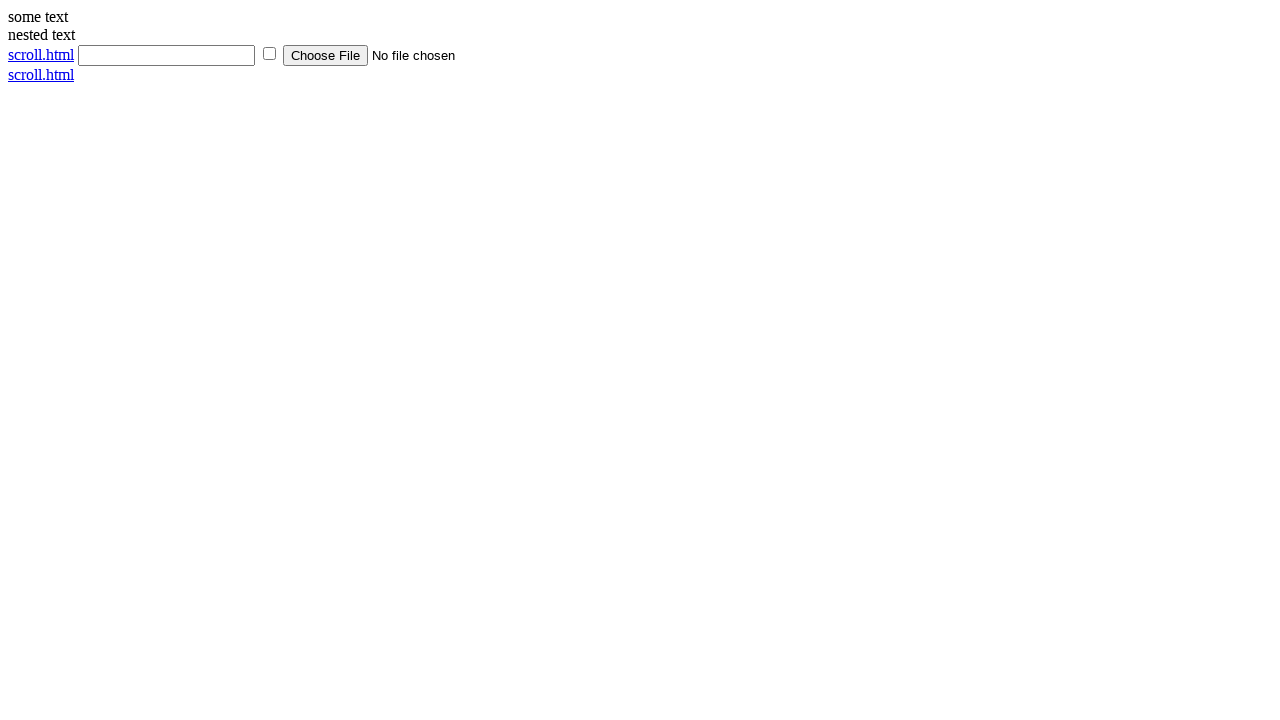

Located nested shadow content element
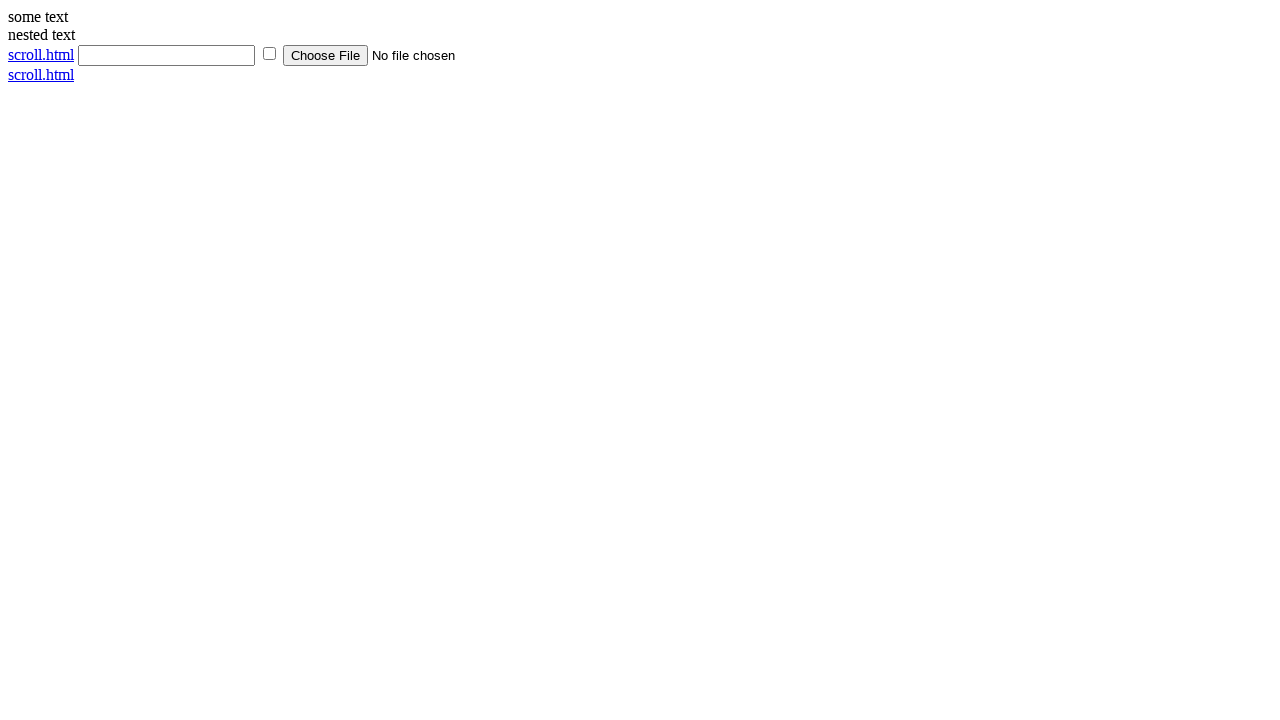

Retrieved nested shadow DOM text content: 'nested text'
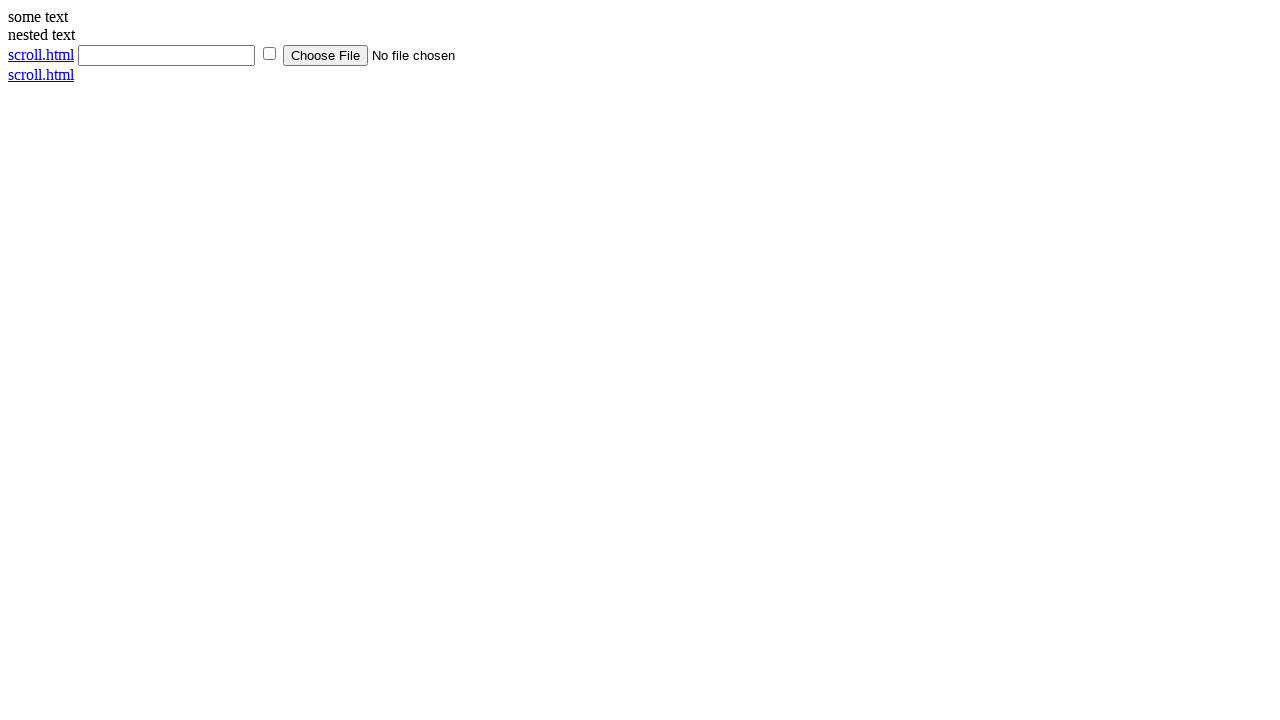

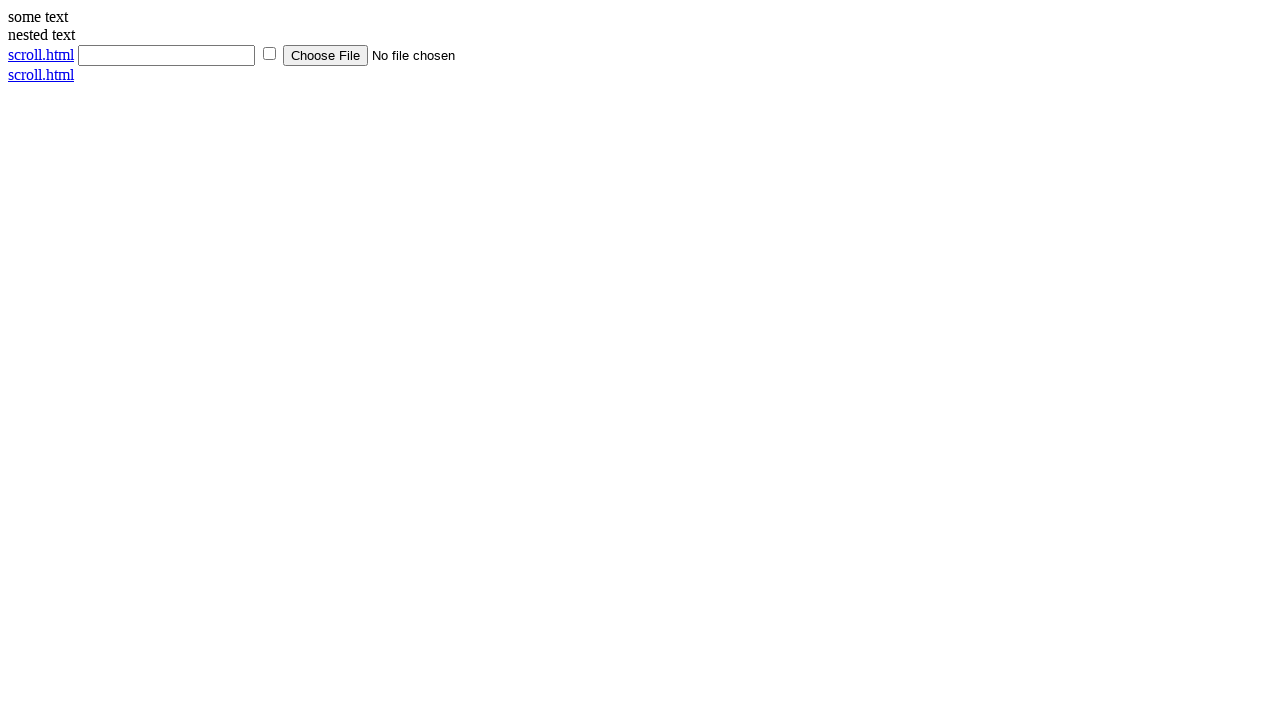